Tests interaction with a registration form by filling in the first name field, then hovering over a navigation menu to reveal a dropdown and clicking on the Windows link.

Starting URL: https://demo.automationtesting.in/Register.html

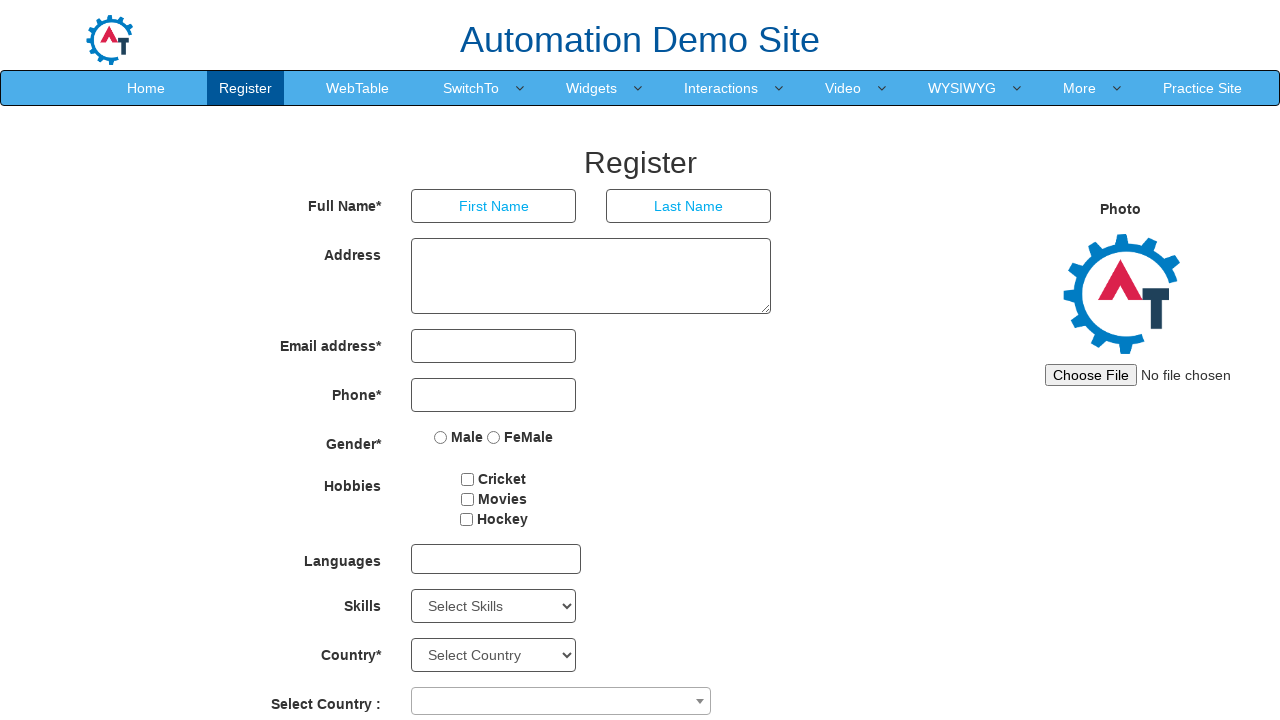

Filled first name field with '122356' on input[ng-model='FirstName']
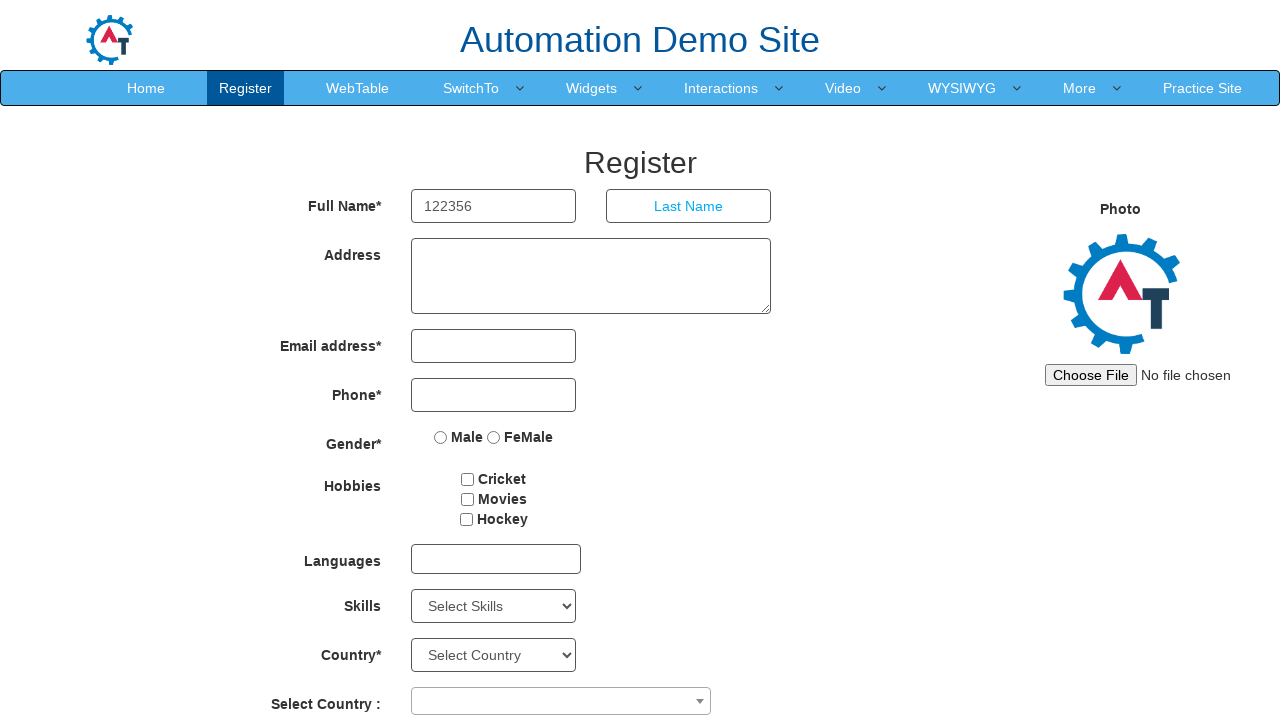

Hovered over SwitchTo navigation menu to reveal dropdown at (471, 88) on text=SwitchTo
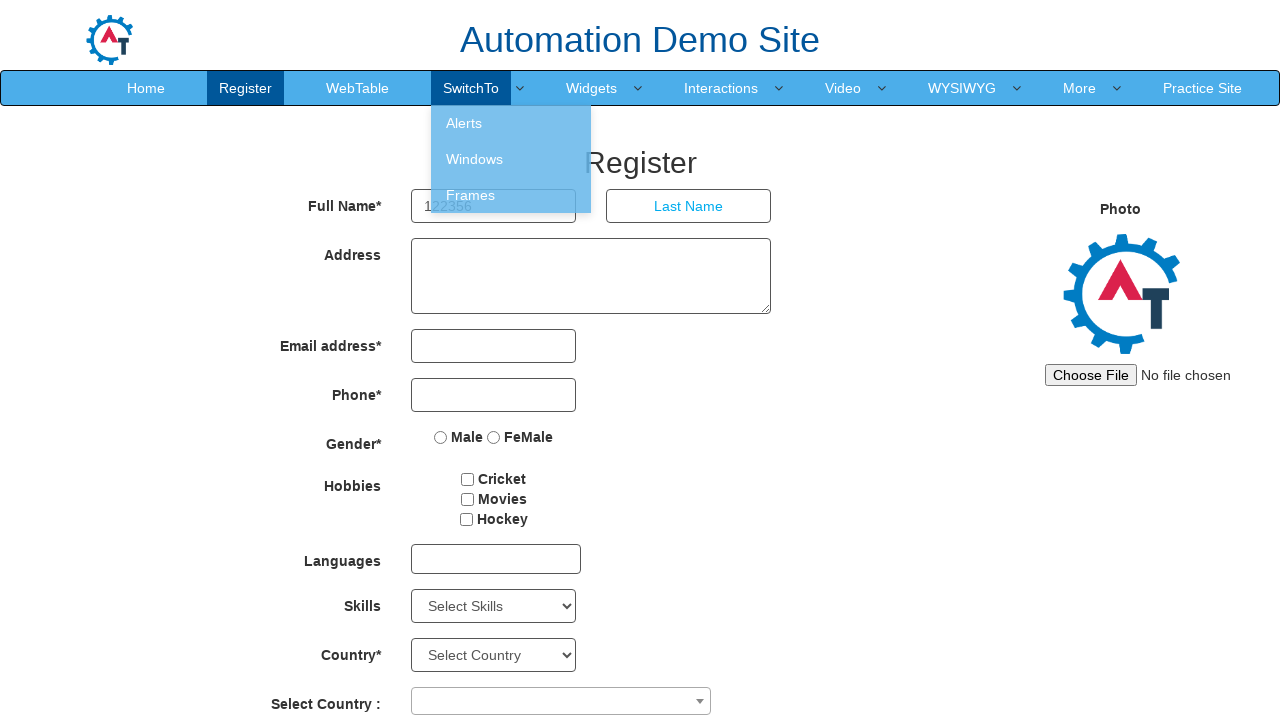

Windows link became visible in dropdown menu
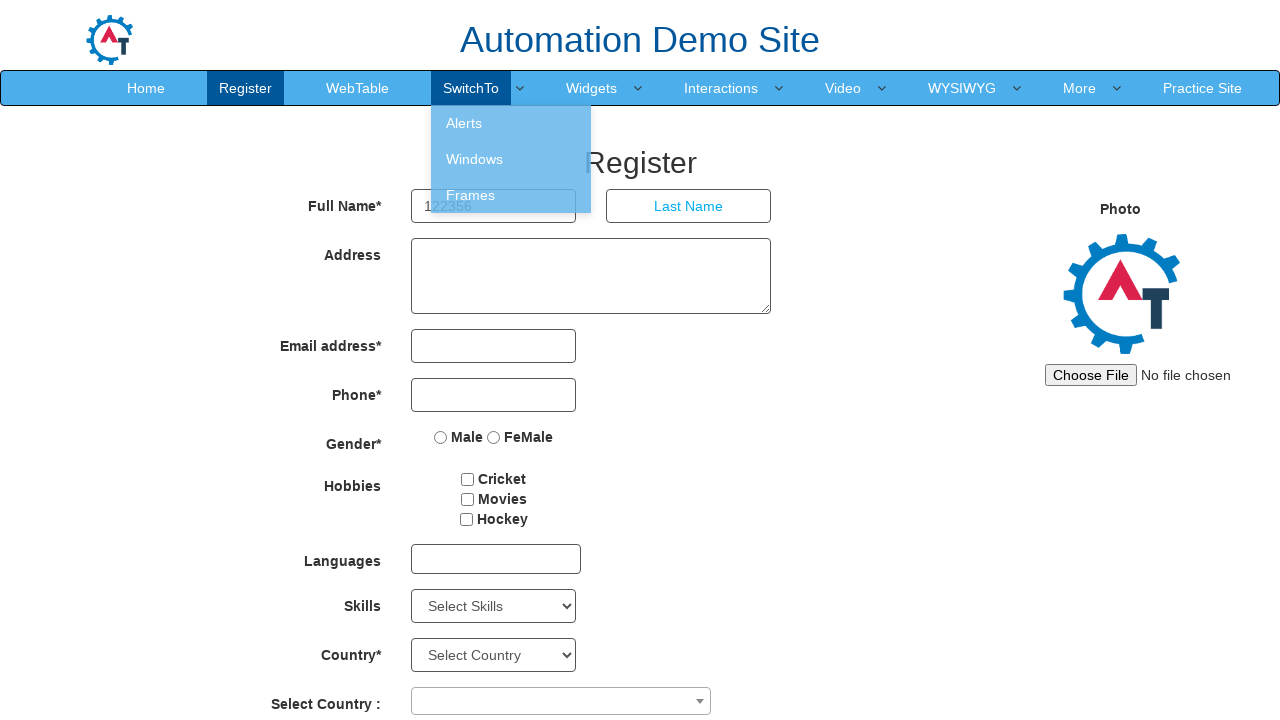

Clicked on Windows link in dropdown menu at (511, 159) on text=Windows
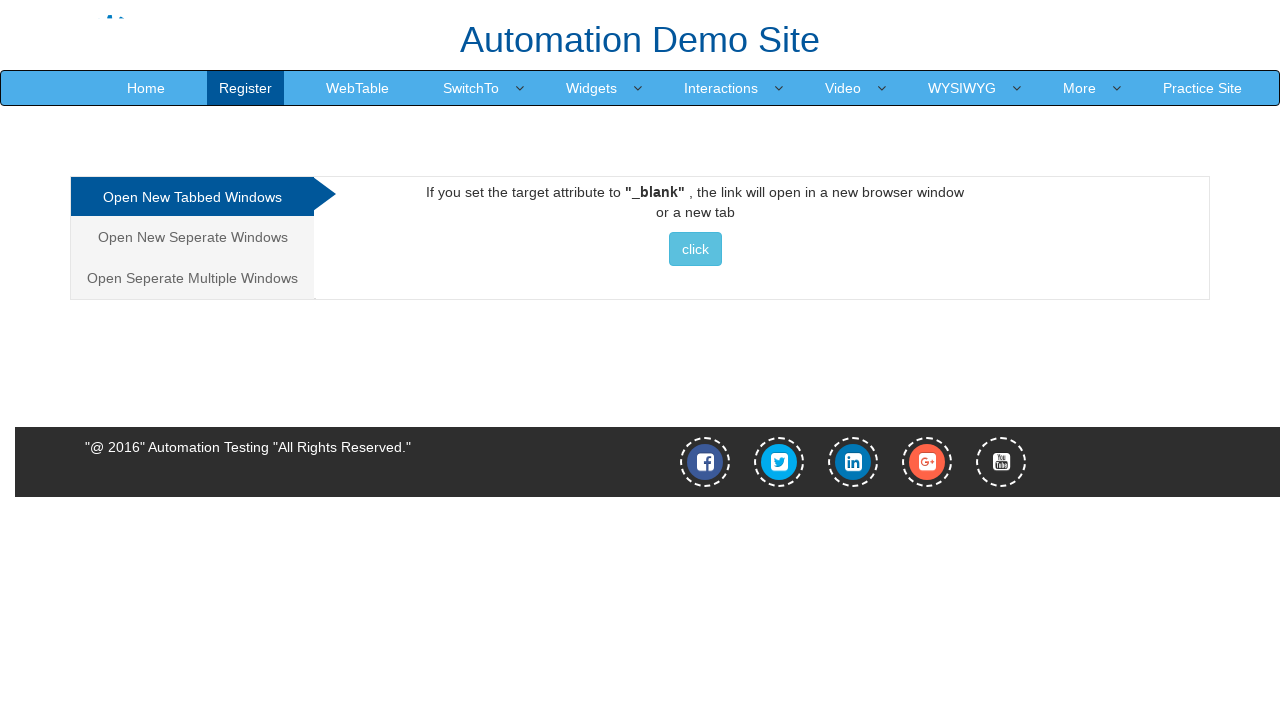

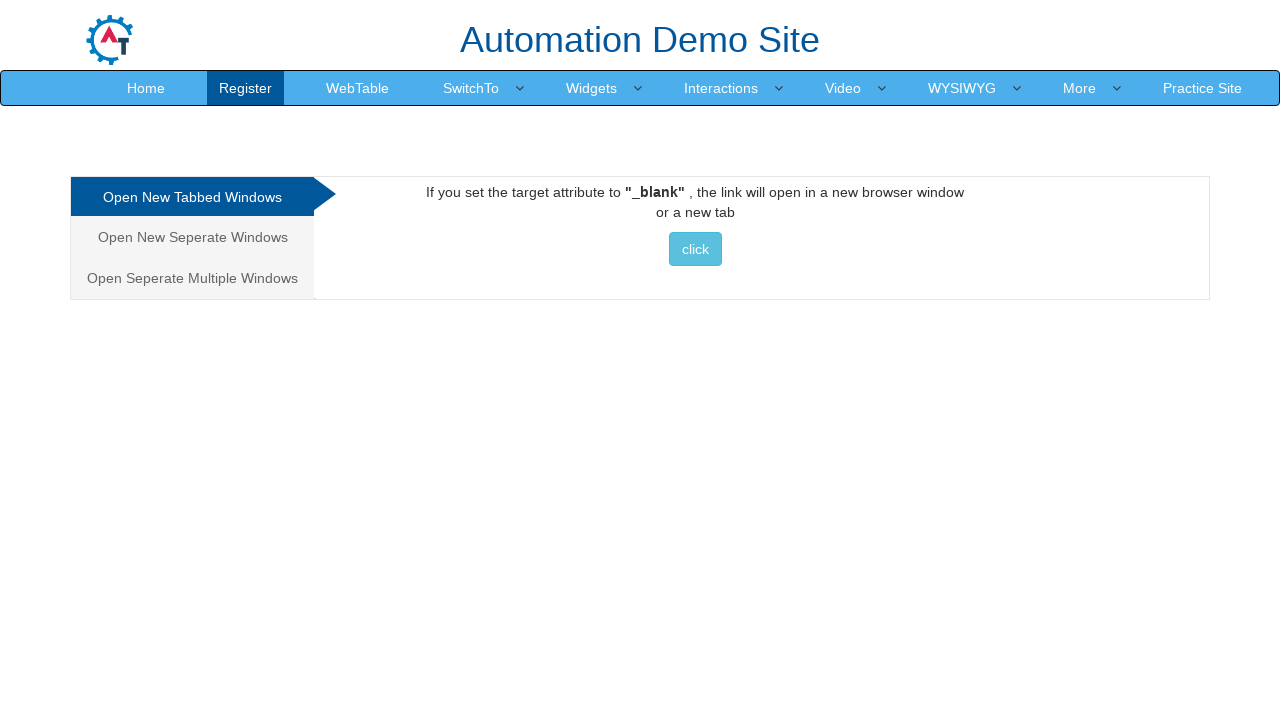